Navigates to Vilnius Coding website and waits for the page to load

Starting URL: https://www.vilniuscoding.lt/

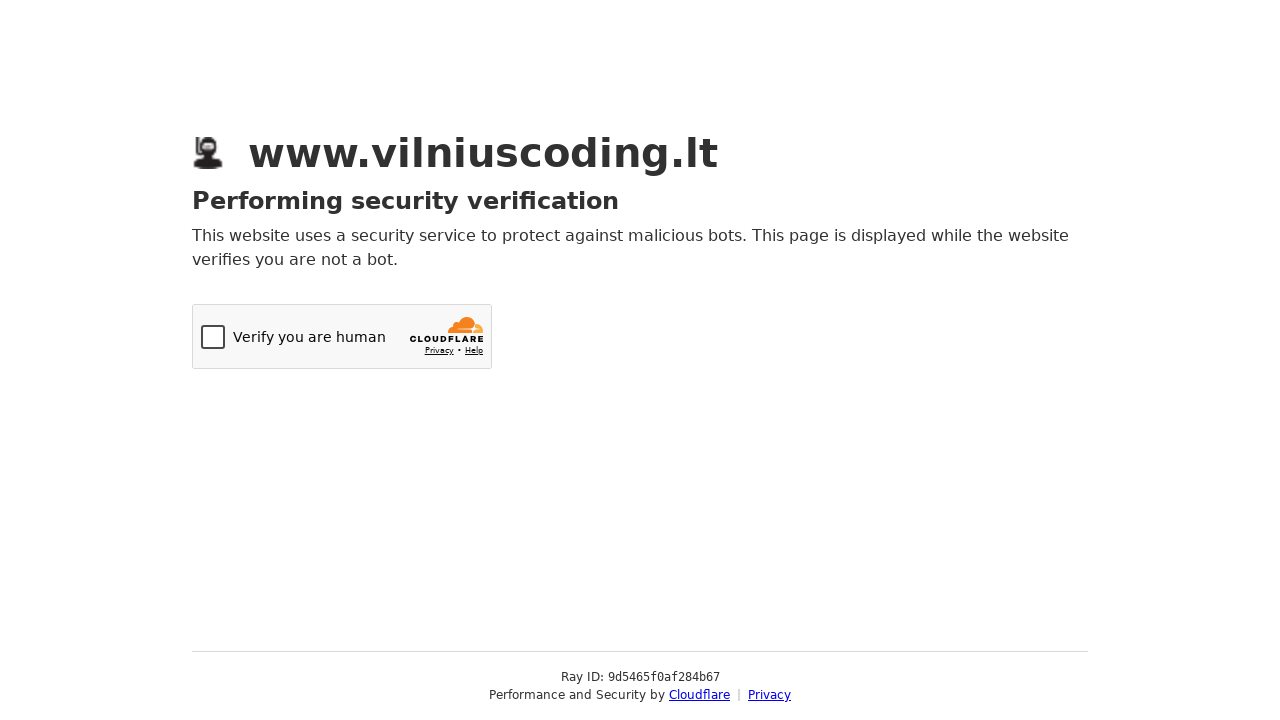

Navigated to Vilnius Coding website
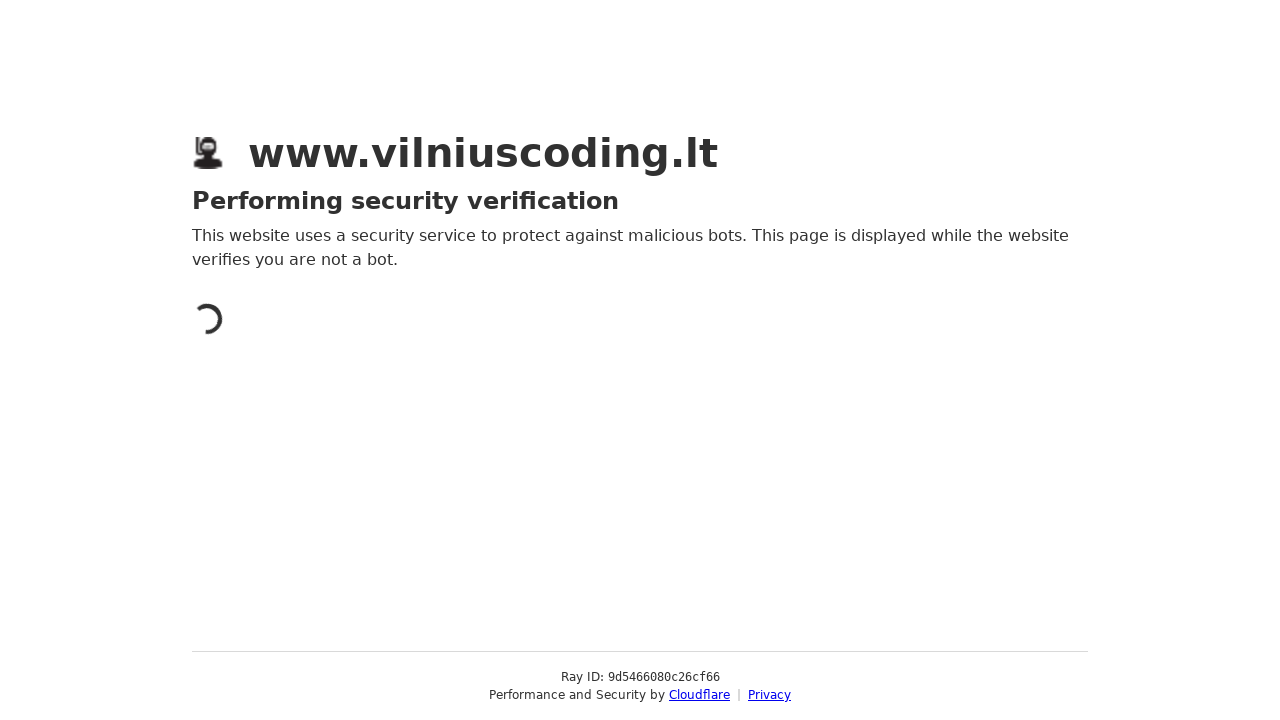

Page fully loaded with networkidle state
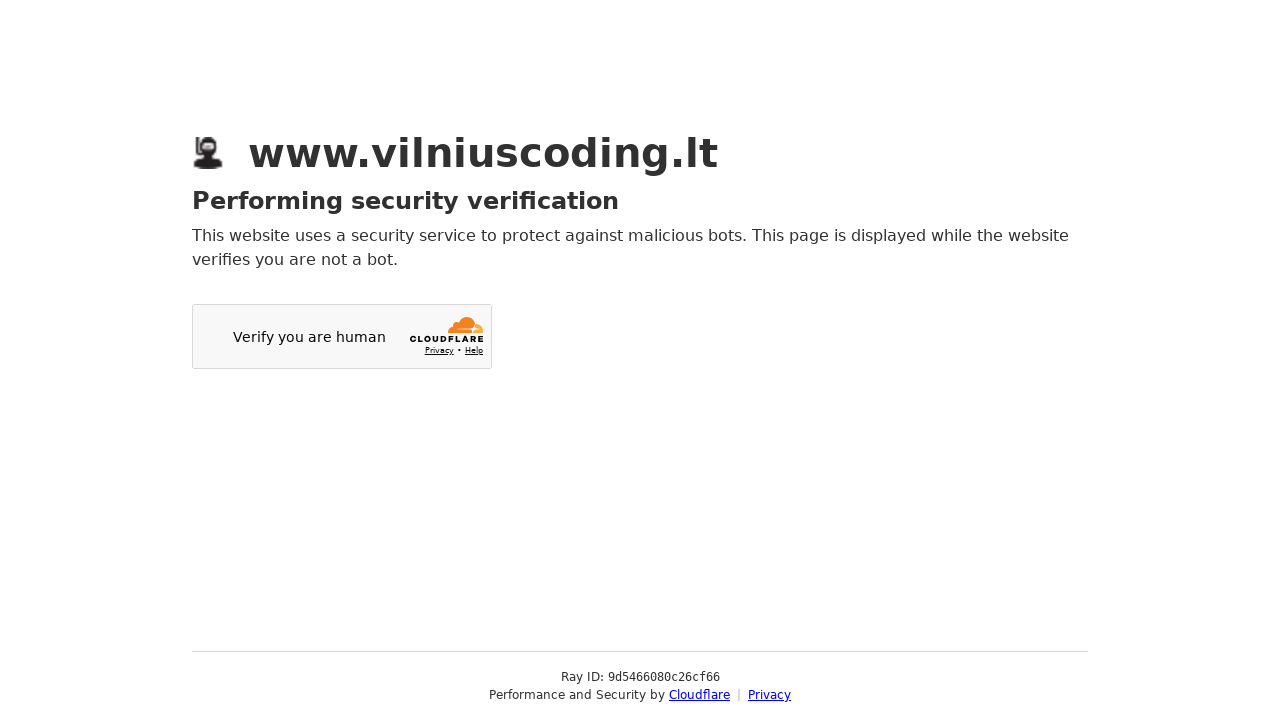

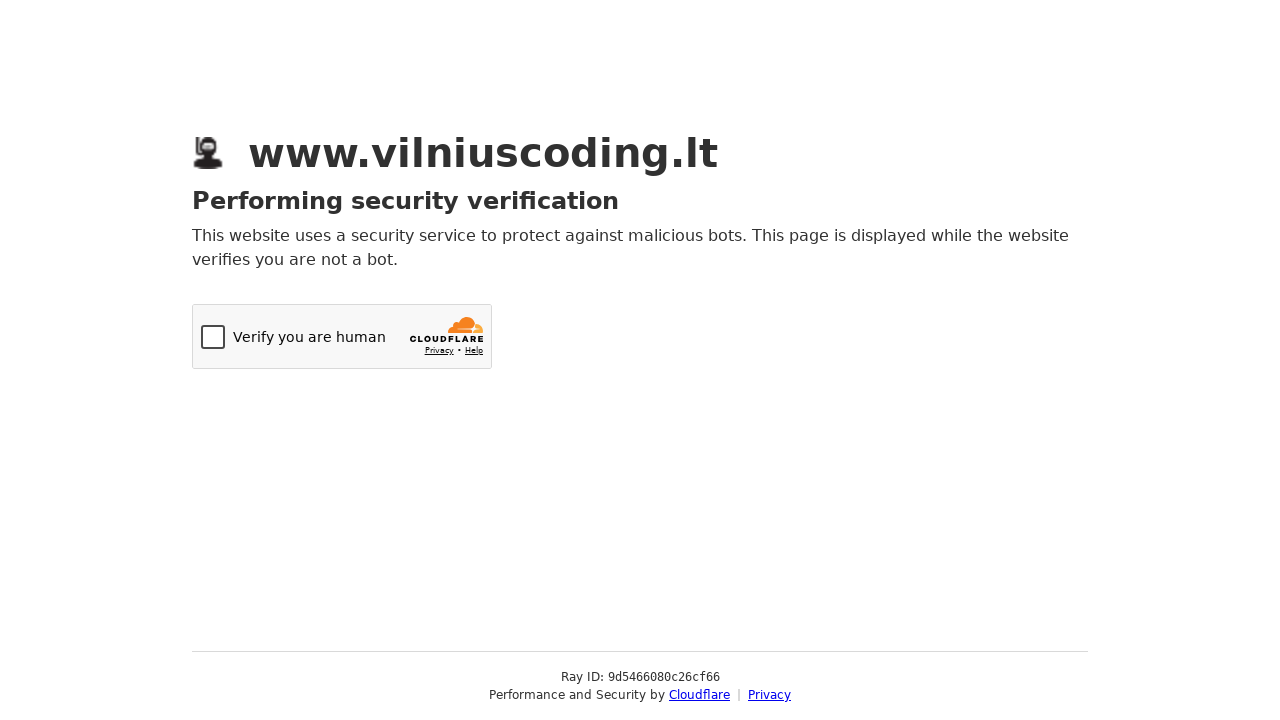